Tests entry ad modal functionality by navigating to the Entry Ad page, checking if a modal window opens, and closing it

Starting URL: http://the-internet.herokuapp.com/

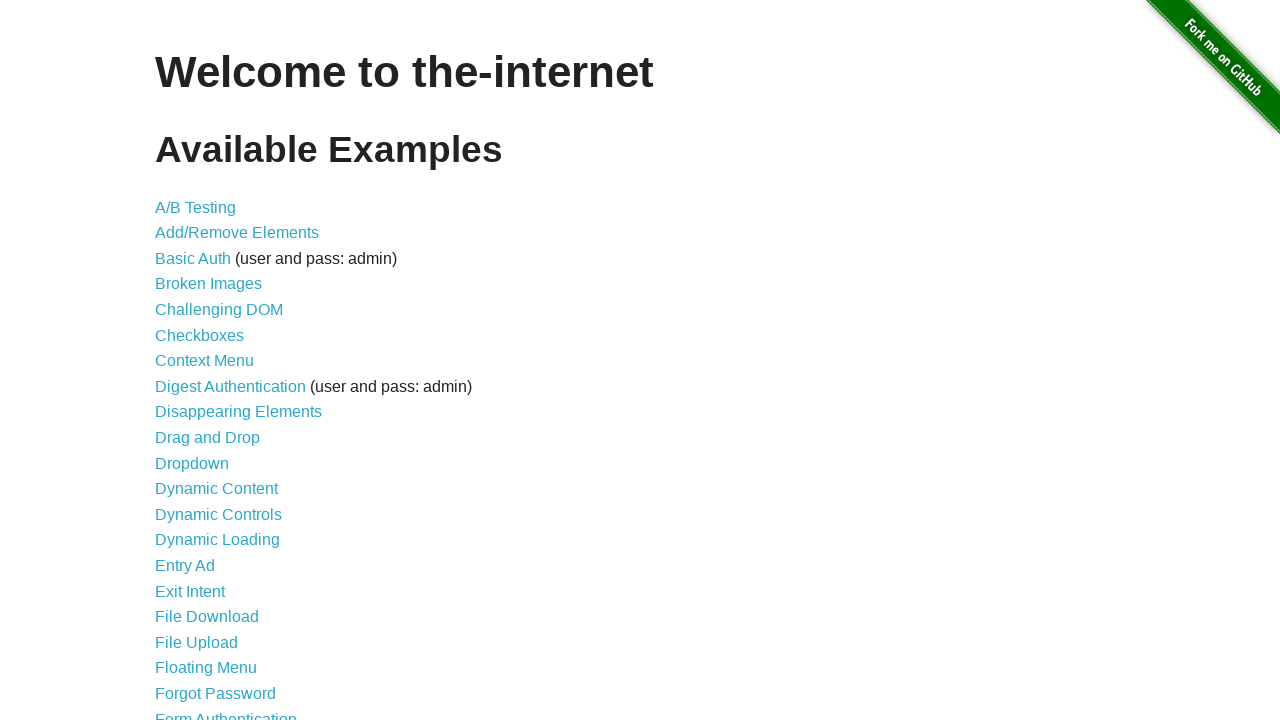

Clicked on Entry Ad link at (185, 566) on text=Entry Ad
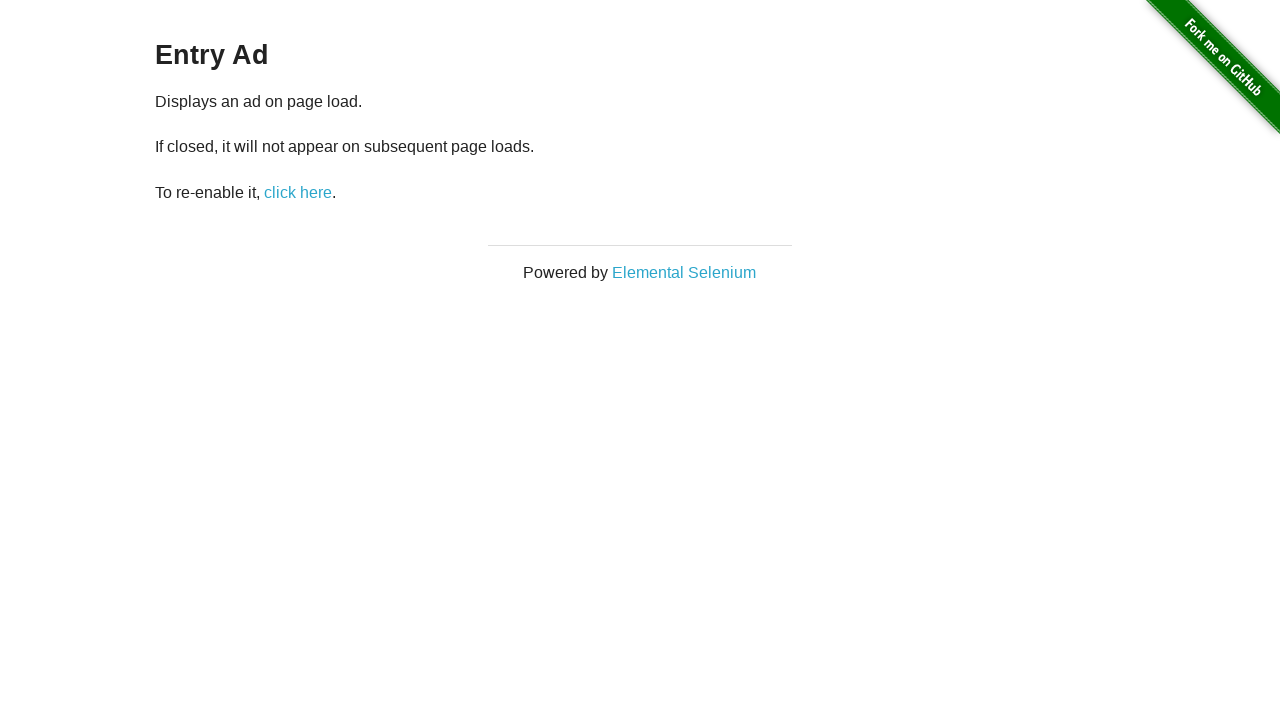

Waited for page to load (networkidle)
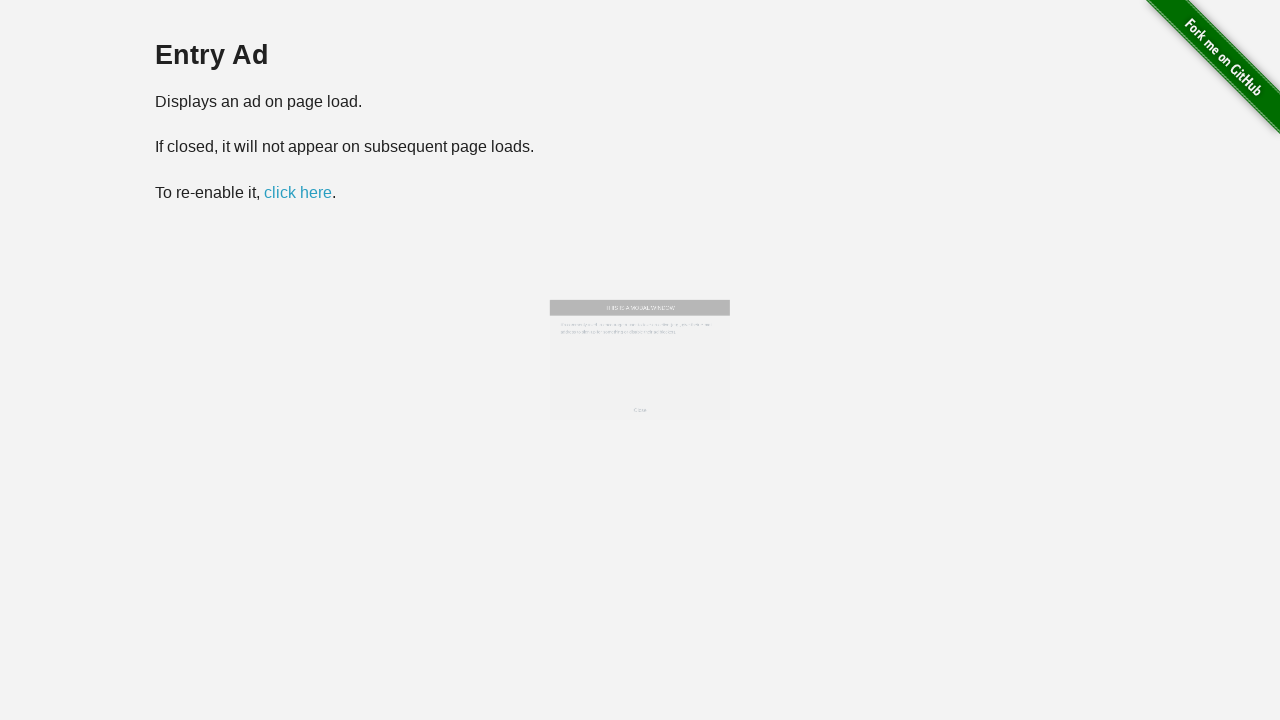

Modal was already visible
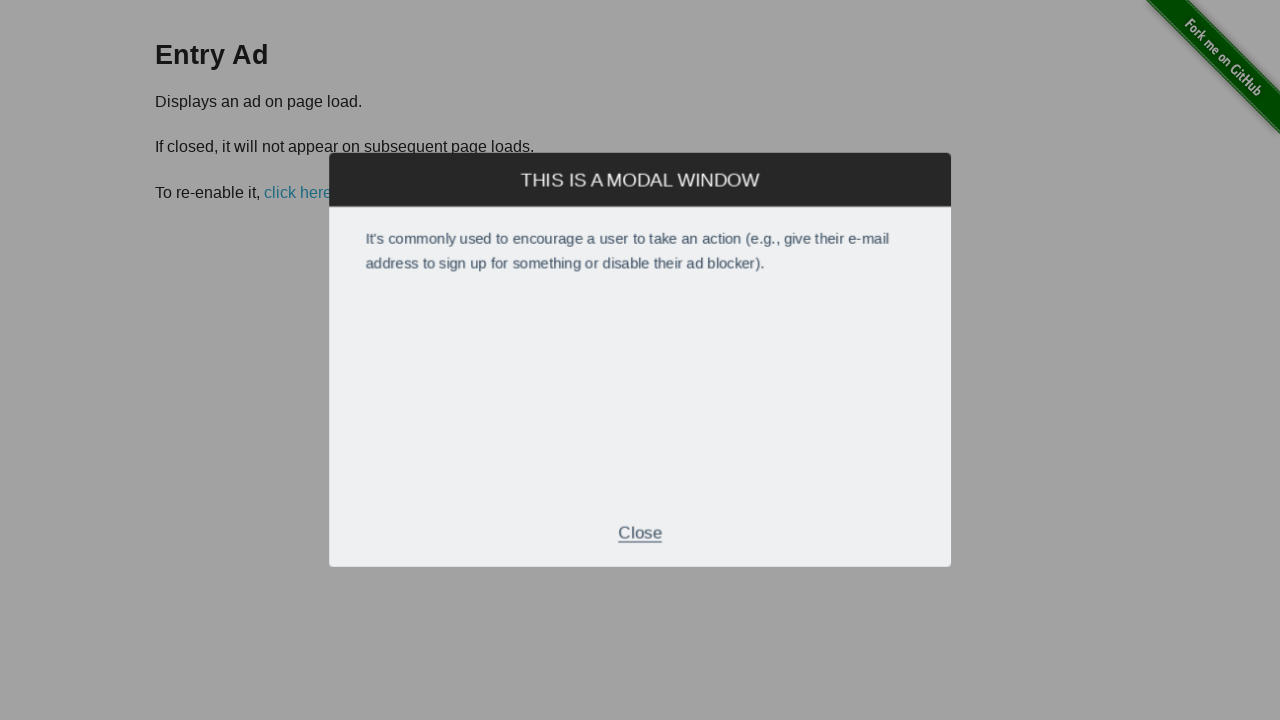

Closed the modal window at (640, 527) on xpath=/html/body/div[2]/div/div[2]/div[2]/div[3]/p
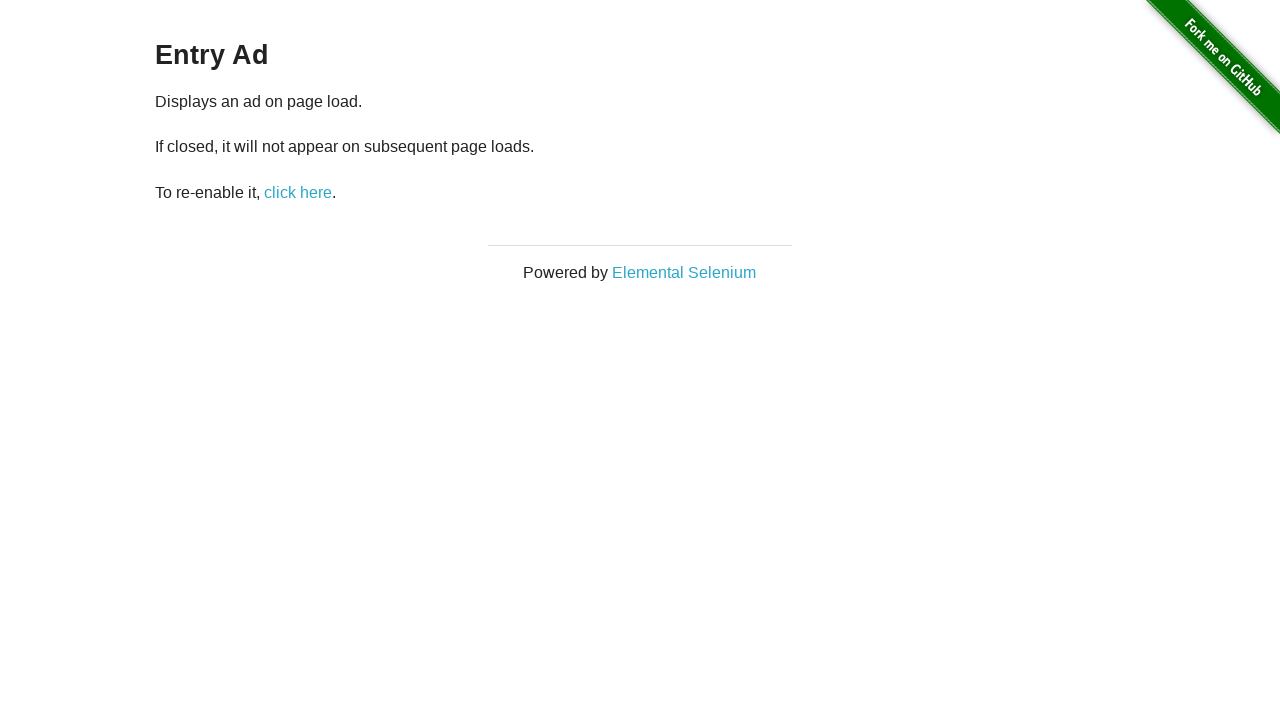

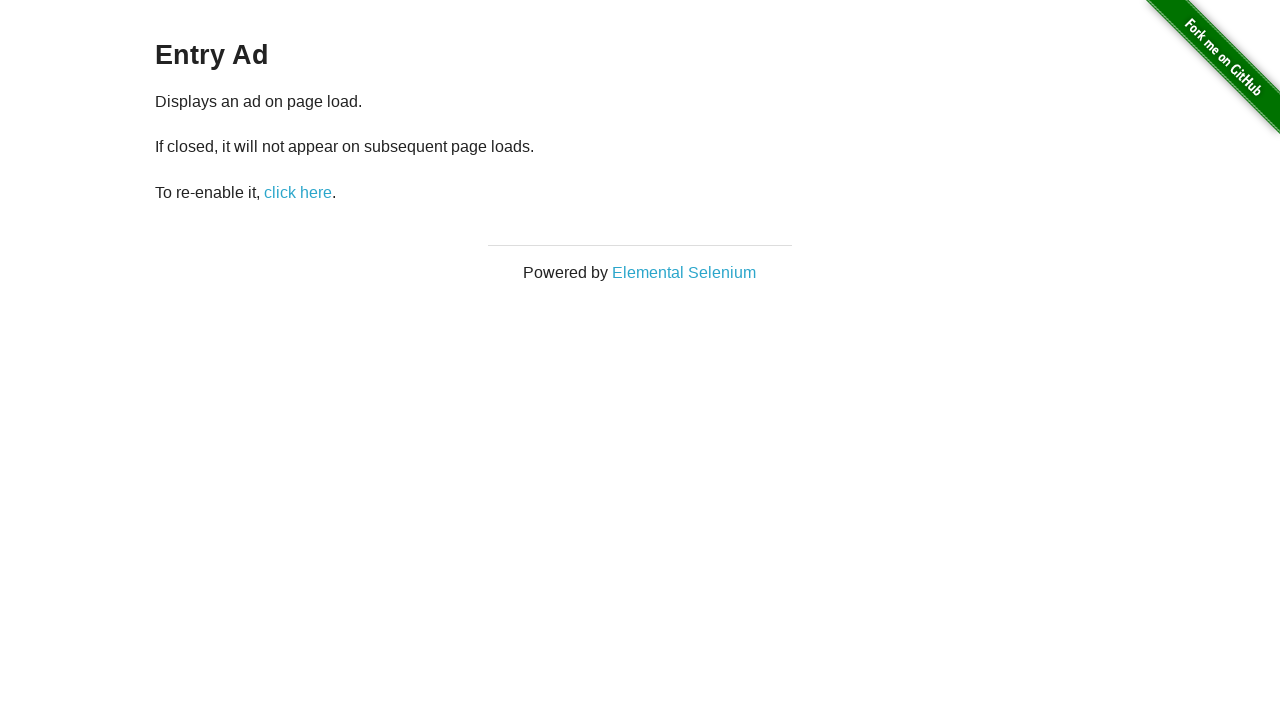